Tests scrolling functionality on the Meesho website by scrolling down the page by a specified amount

Starting URL: https://www.meesho.com/

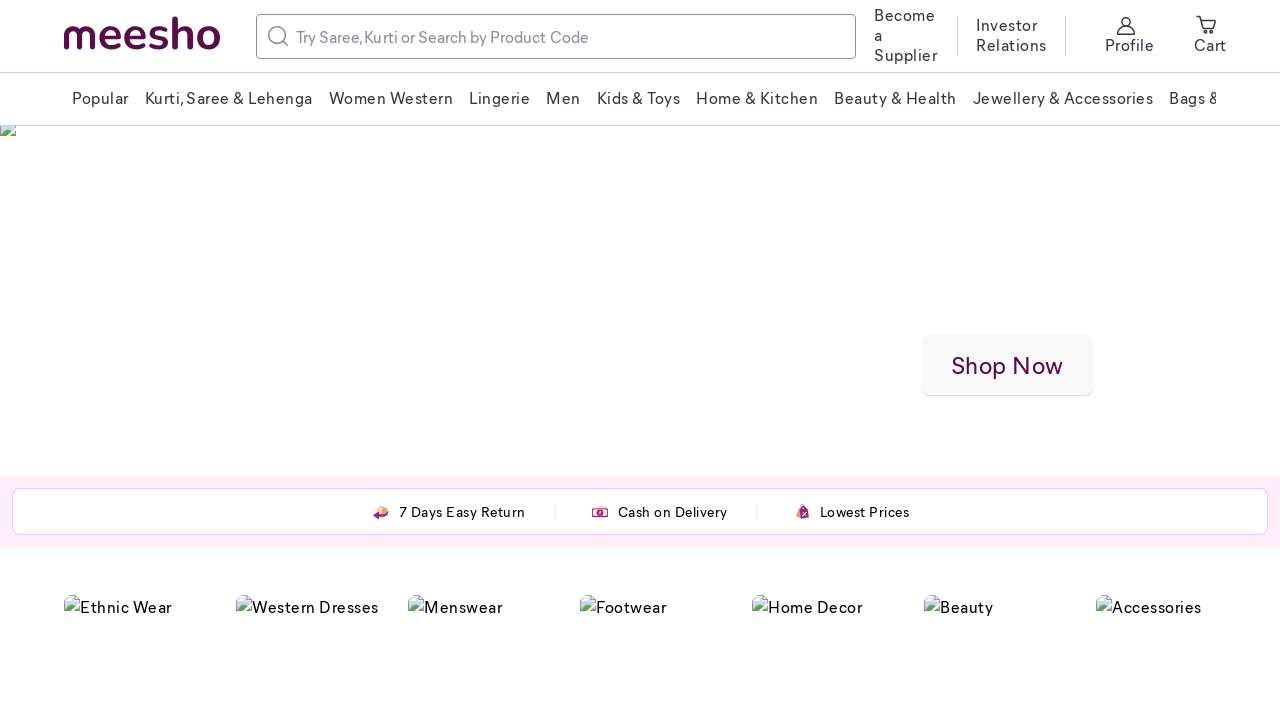

Scrolled down the page by 15000 pixels on Meesho website
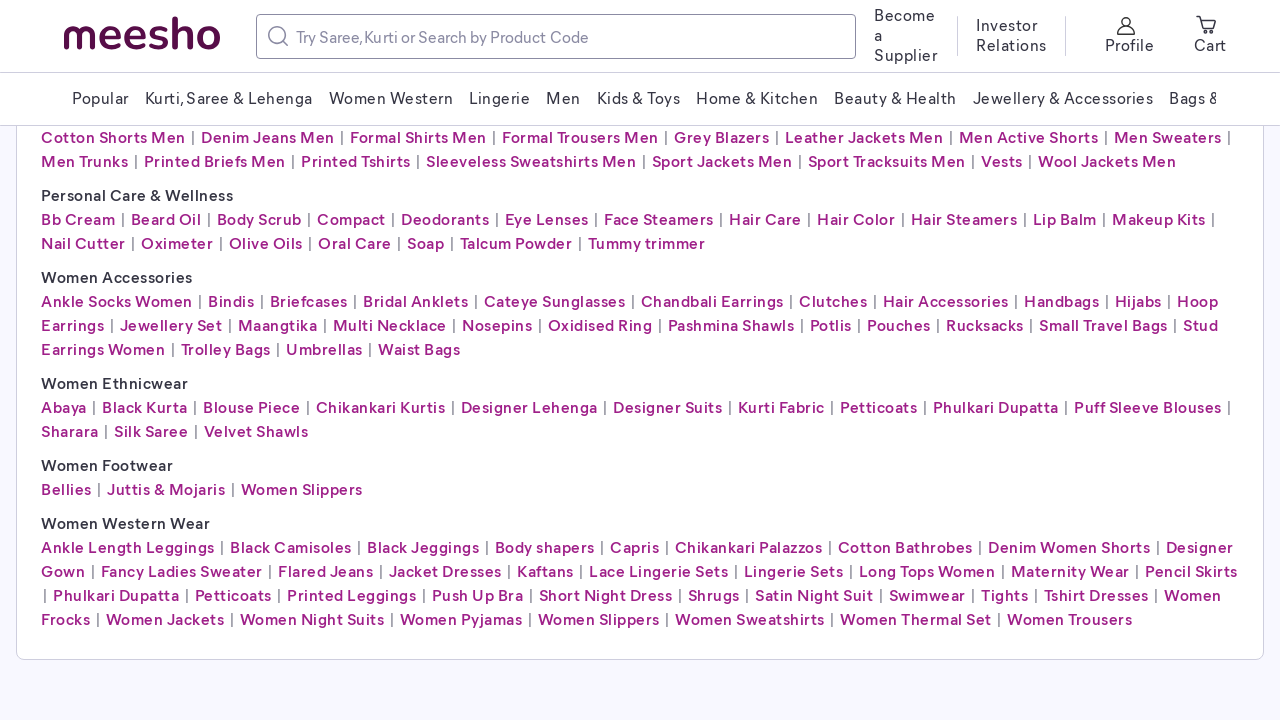

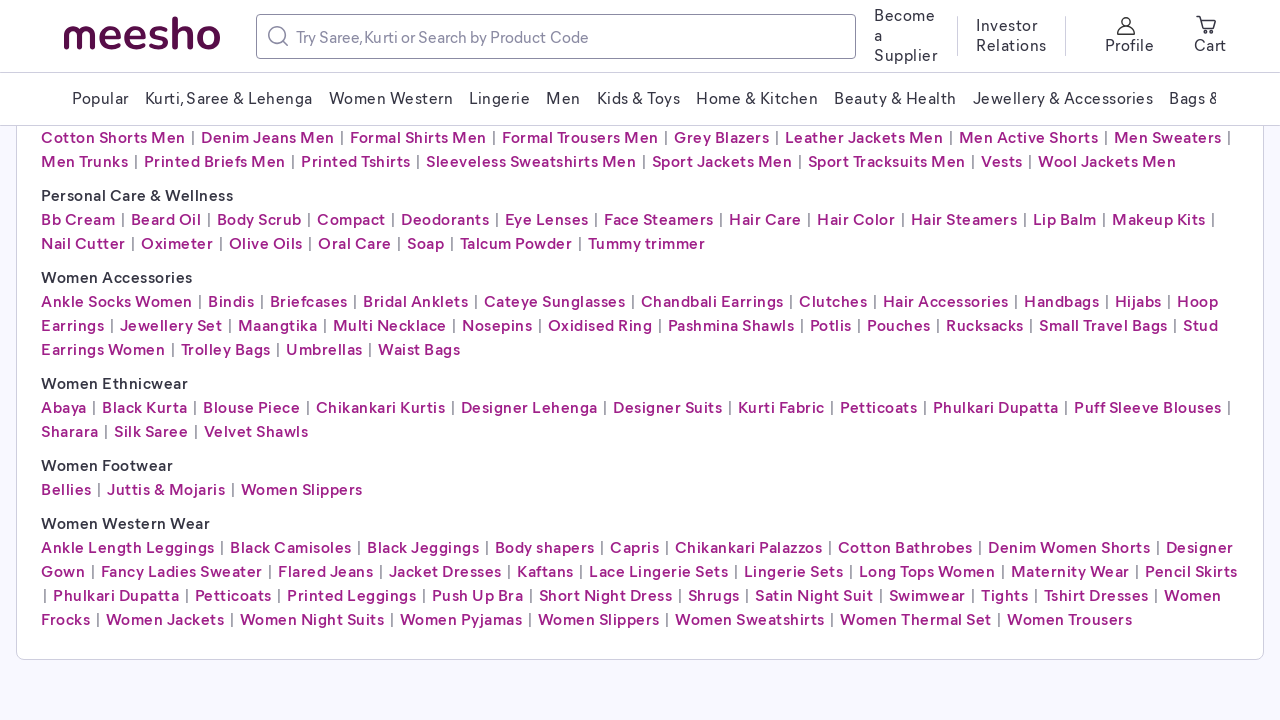